Tests dynamic button functionality by clicking a start button, then clicking through a series of dynamically appearing buttons (one, two, three) and verifying success messages are displayed

Starting URL: https://testpages.herokuapp.com/styled/dynamic-buttons-simple.html

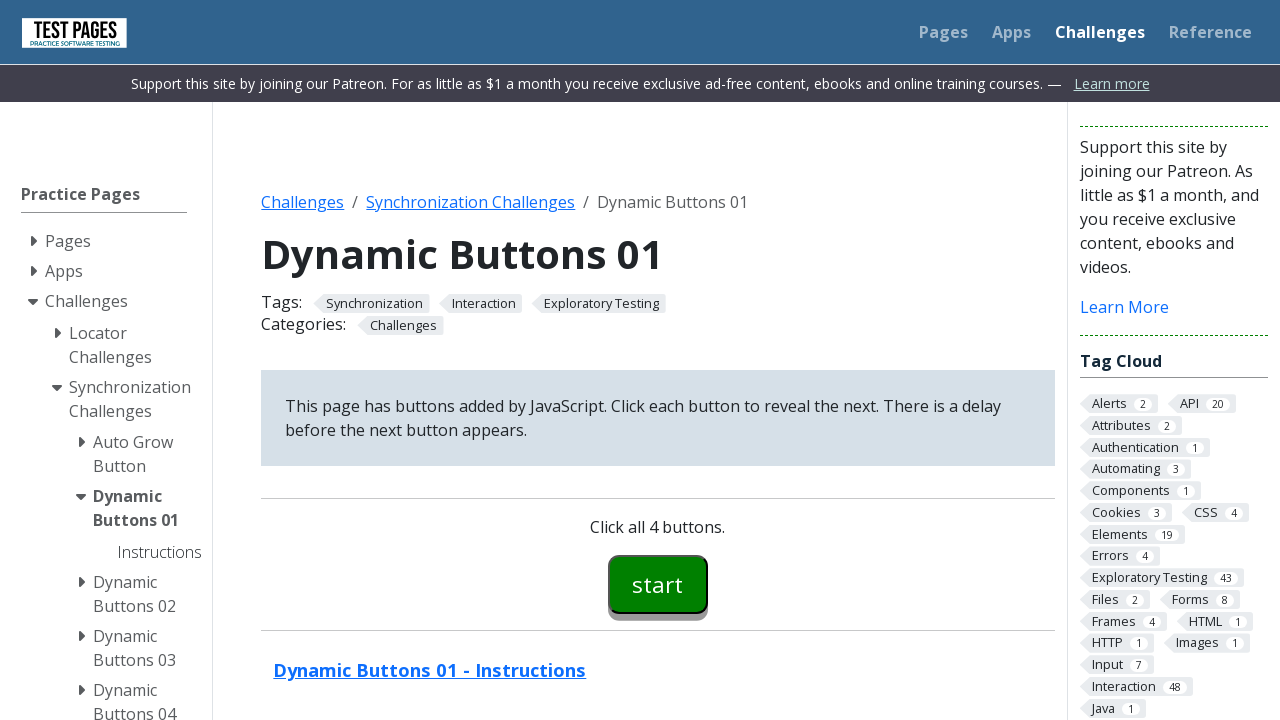

Navigated to dynamic buttons test page
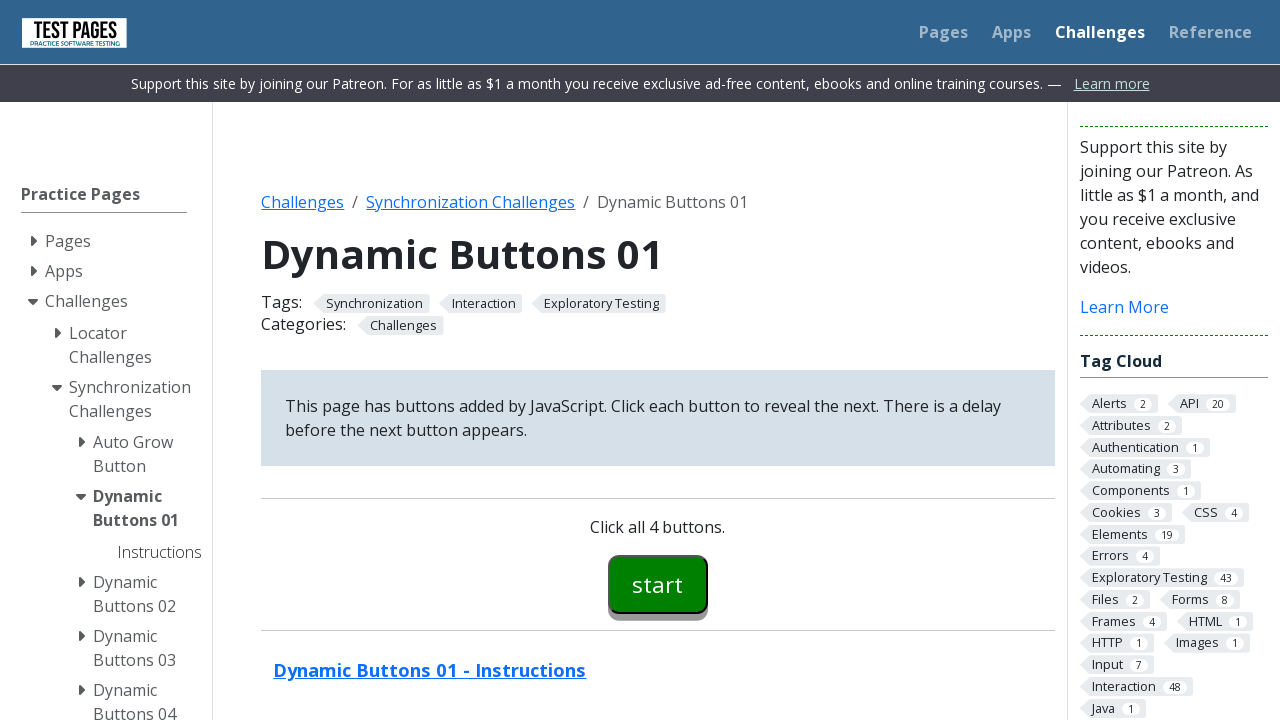

Clicked Start button to begin dynamic button sequence at (658, 584) on #button00
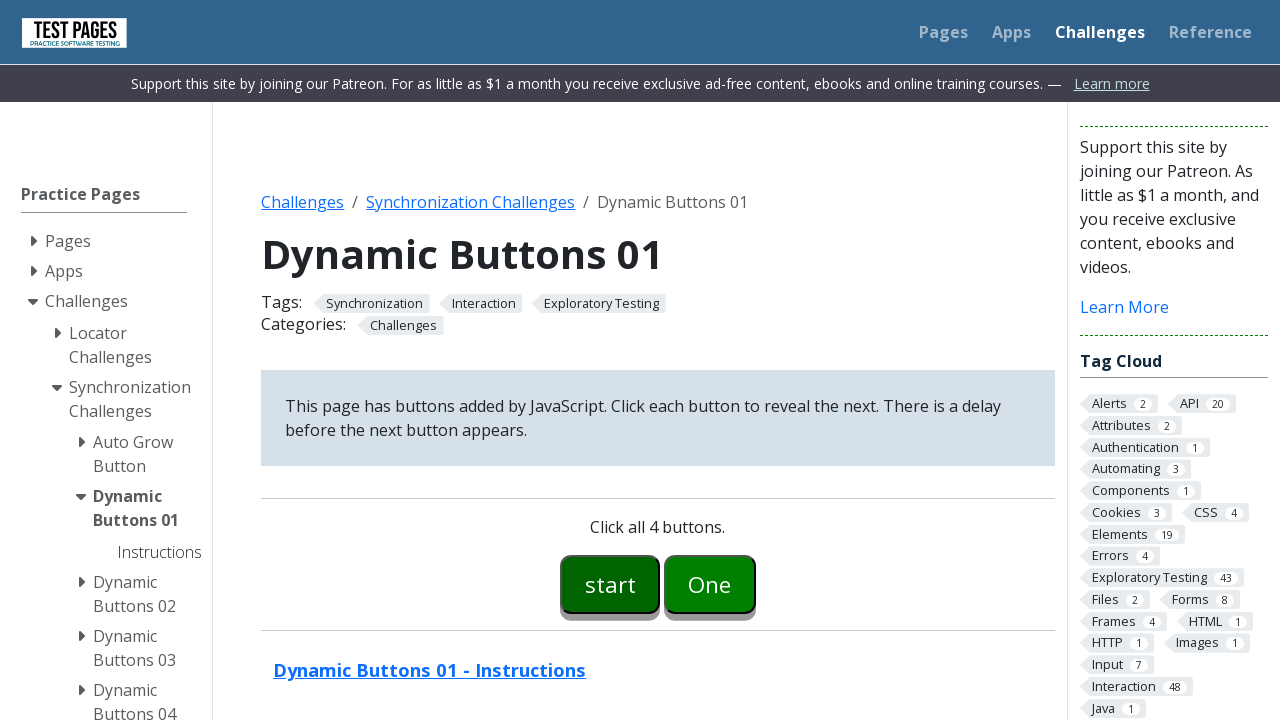

Button One appeared
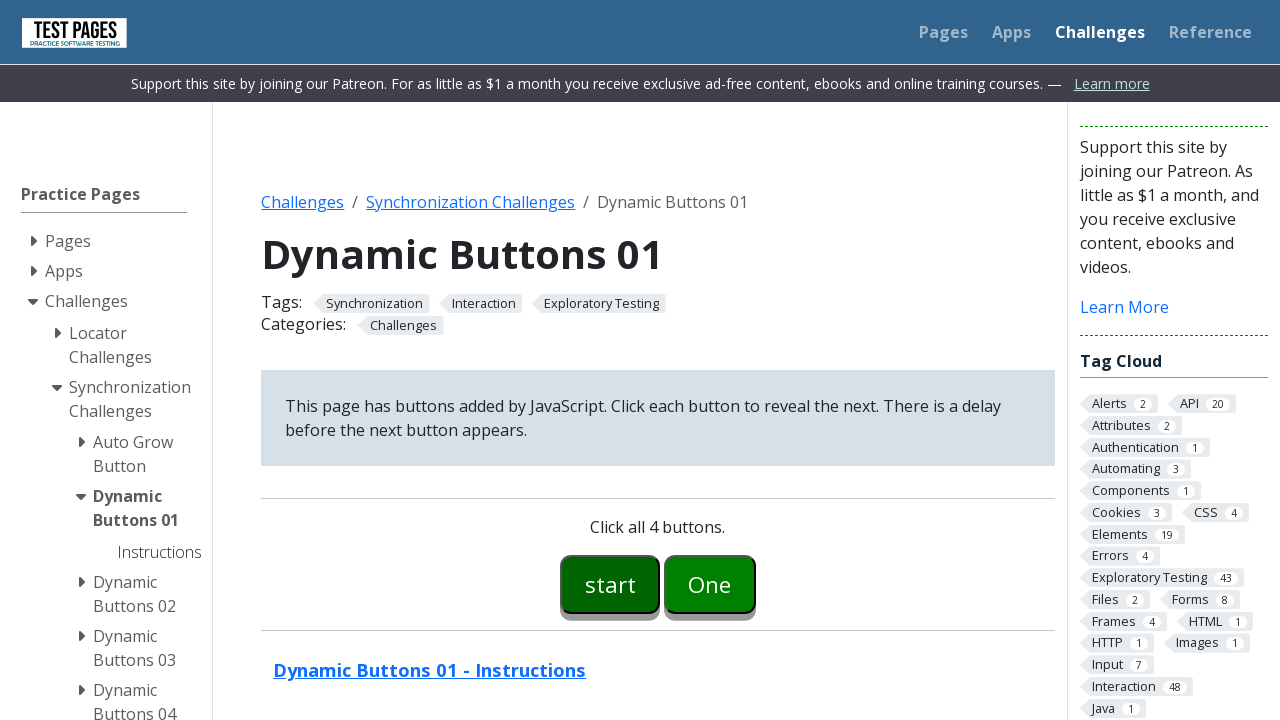

Clicked Button One at (710, 584) on #button01
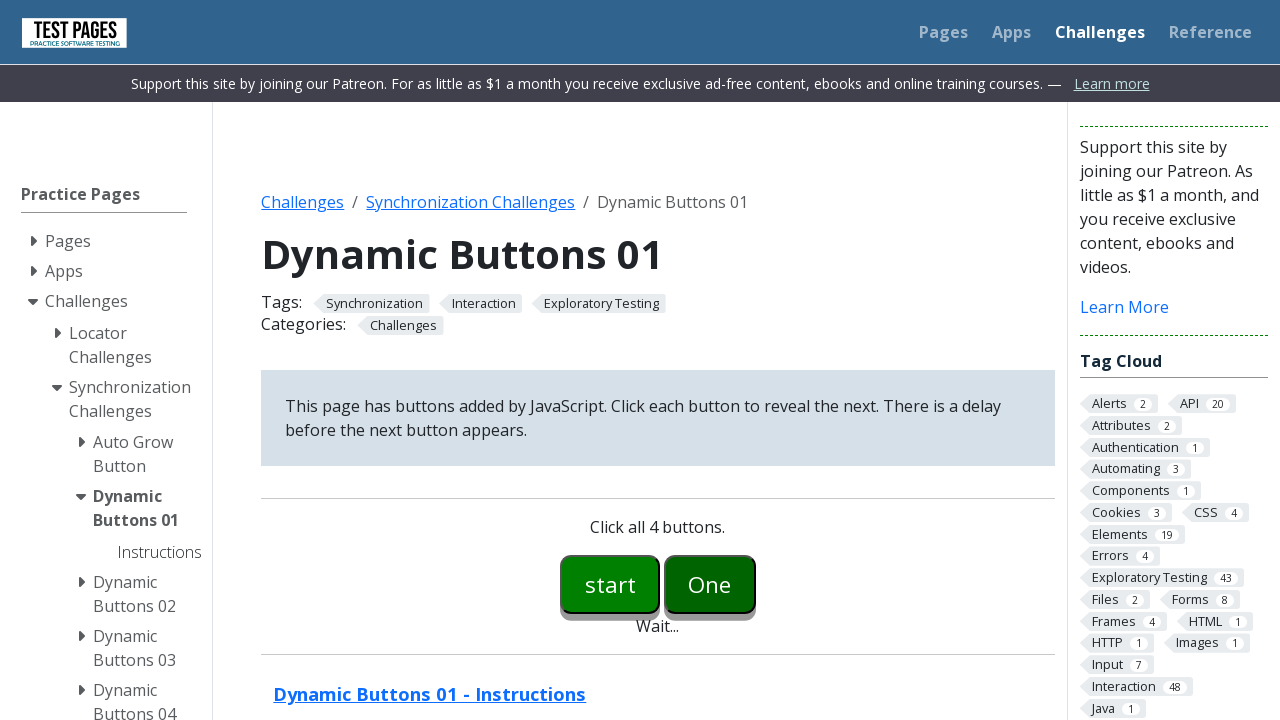

Button Two appeared
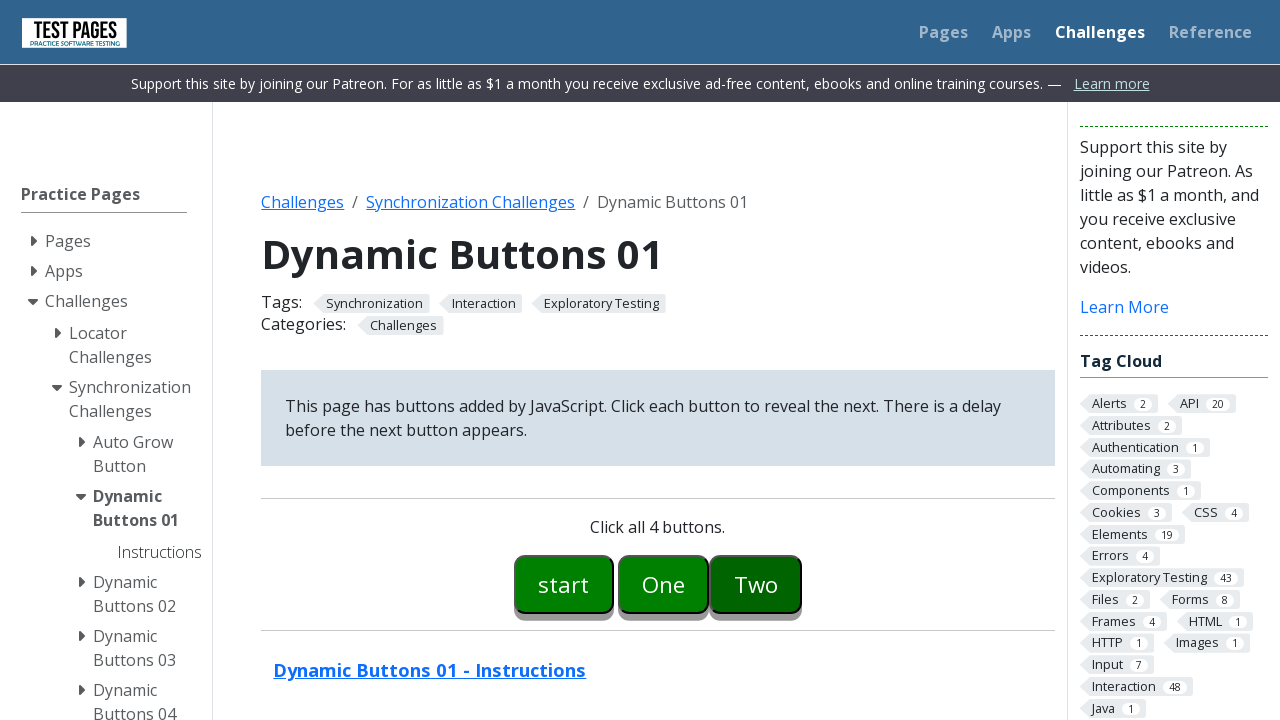

Clicked Button Two at (756, 584) on #button02
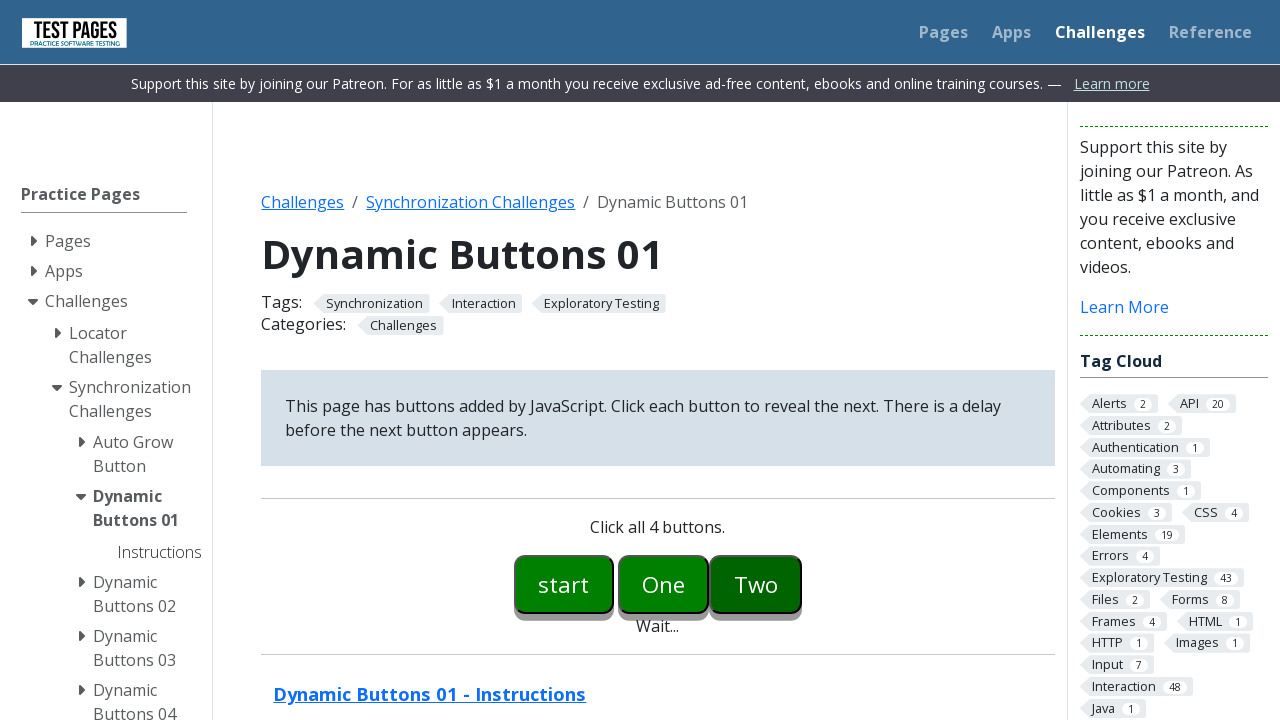

Button Three appeared
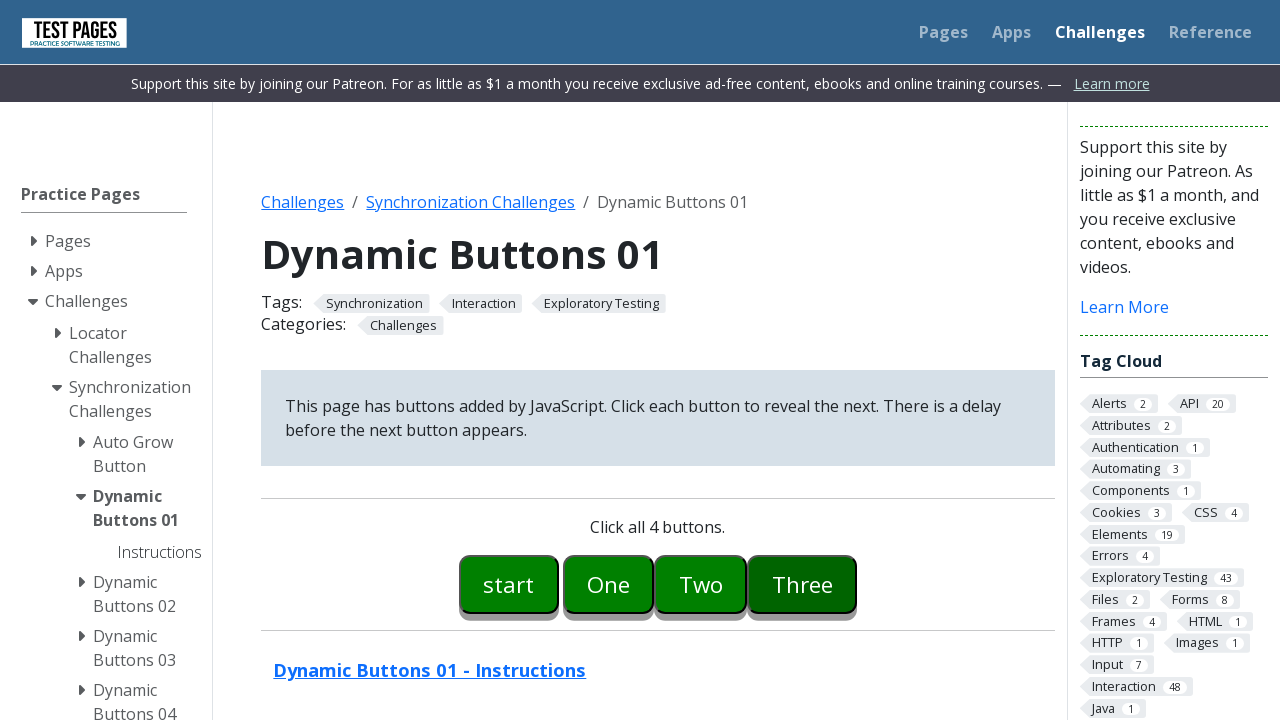

Clicked Button Three at (802, 584) on #button03
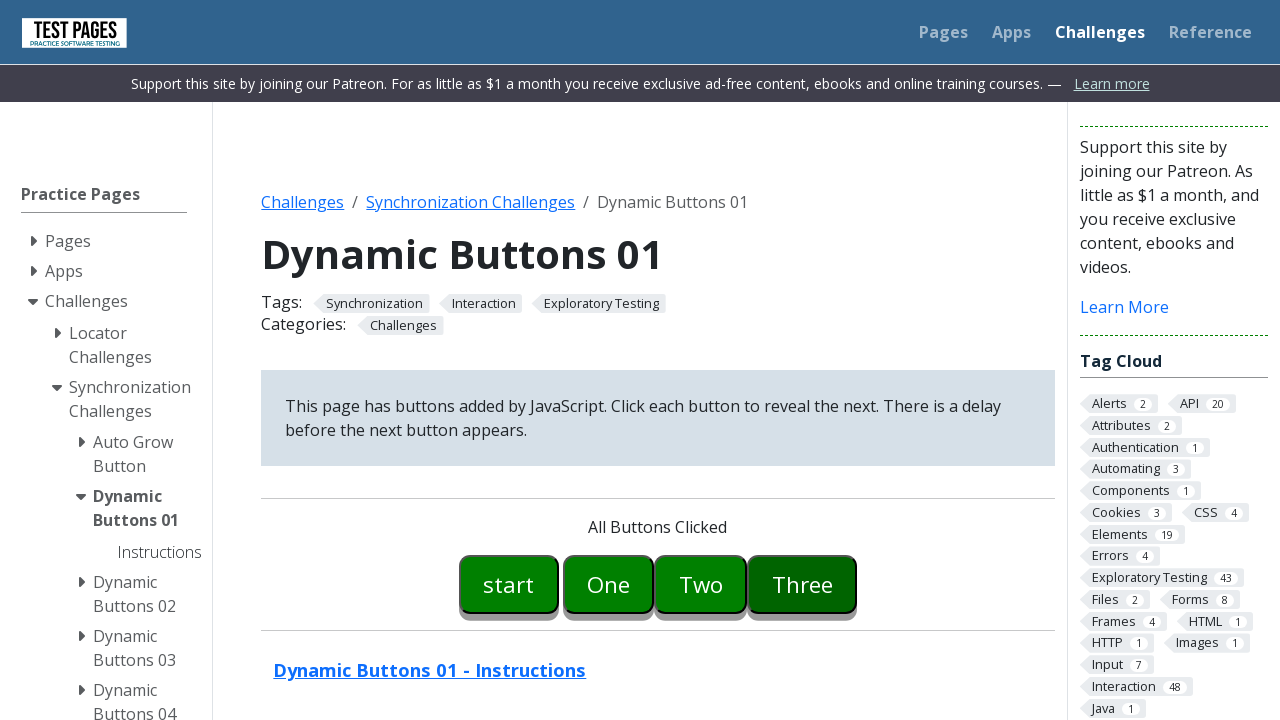

Success message displayed after clicking all dynamic buttons
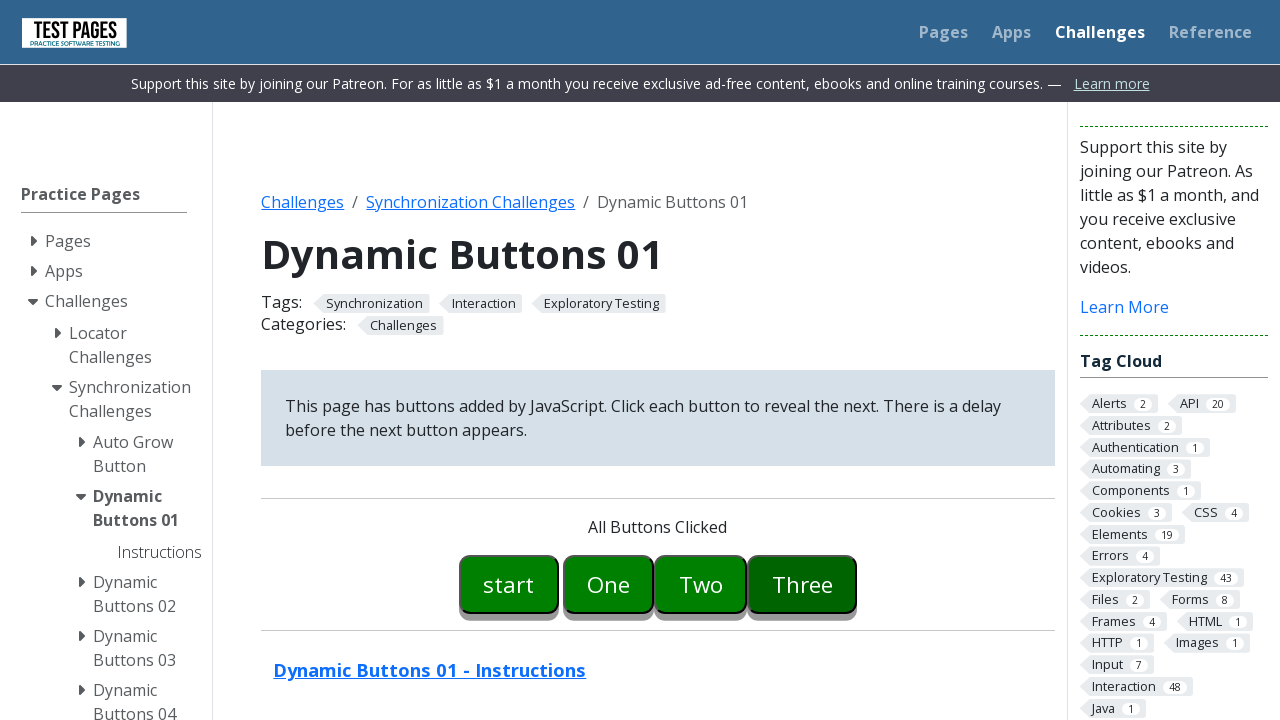

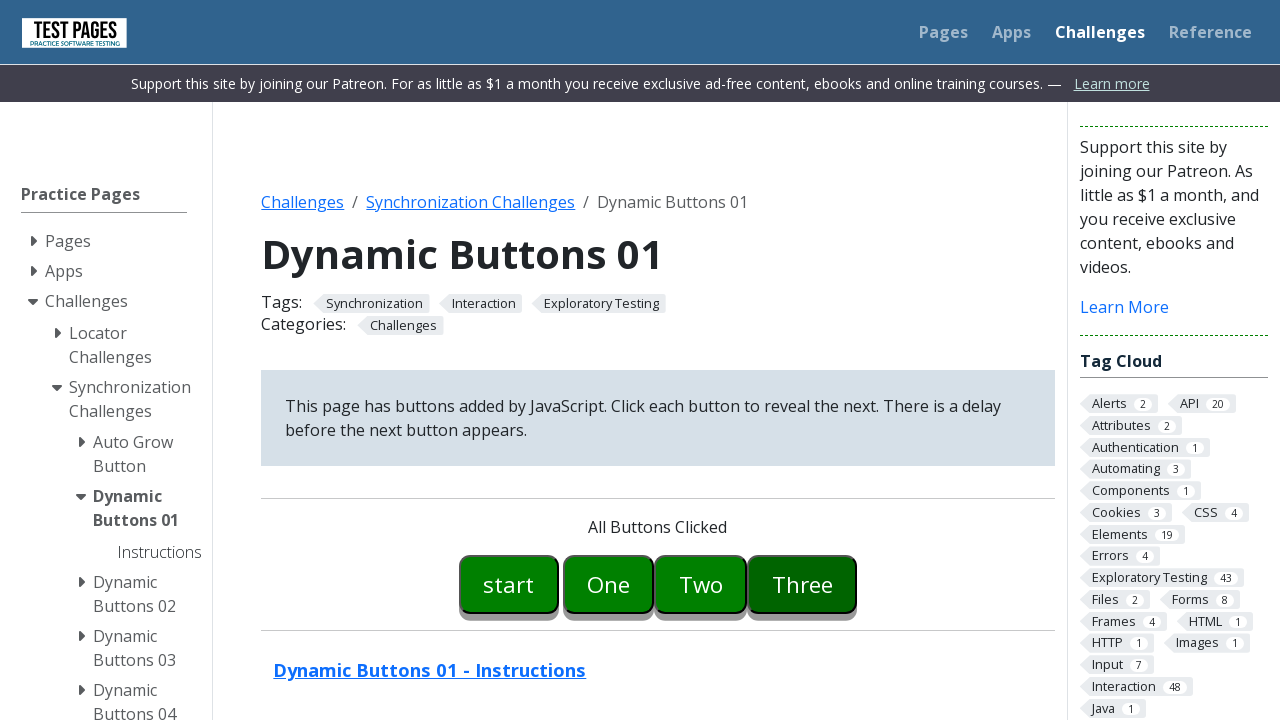